Tests YouTube search functionality by entering a search query and clicking the search button

Starting URL: https://www.youtube.com/

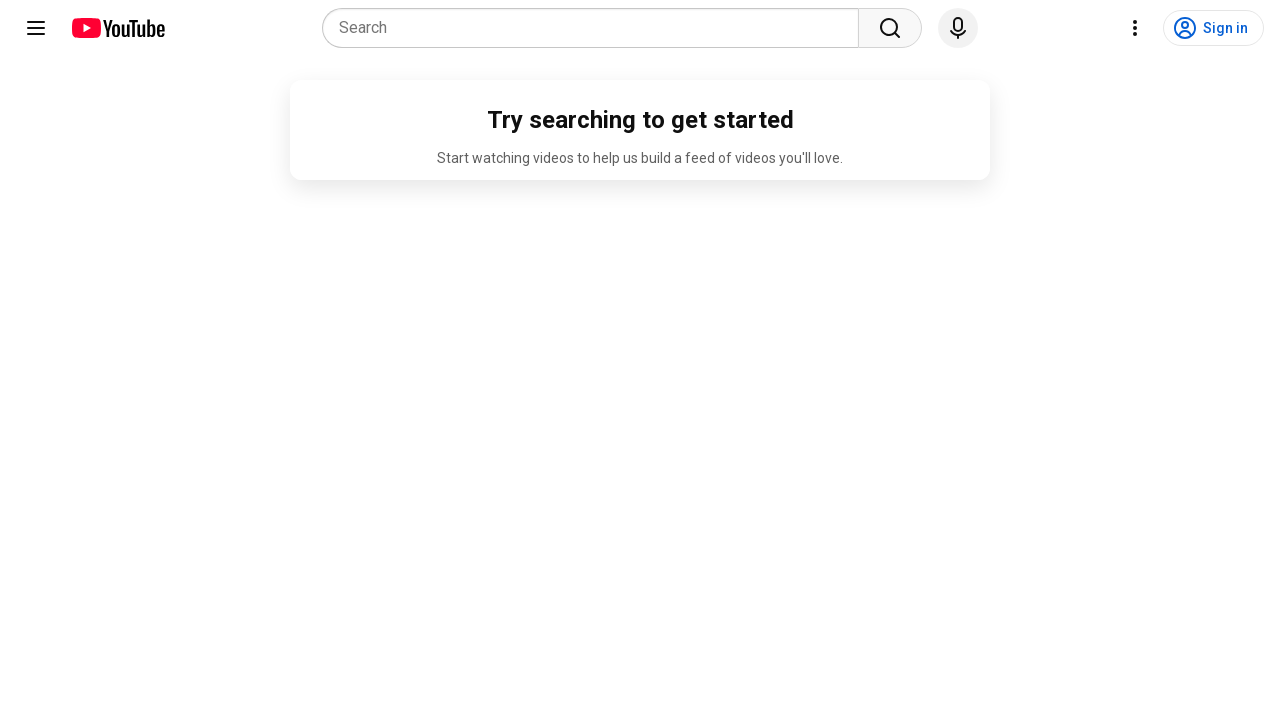

Filled search box with 'Bhojpuri new song' on input[name='search_query']
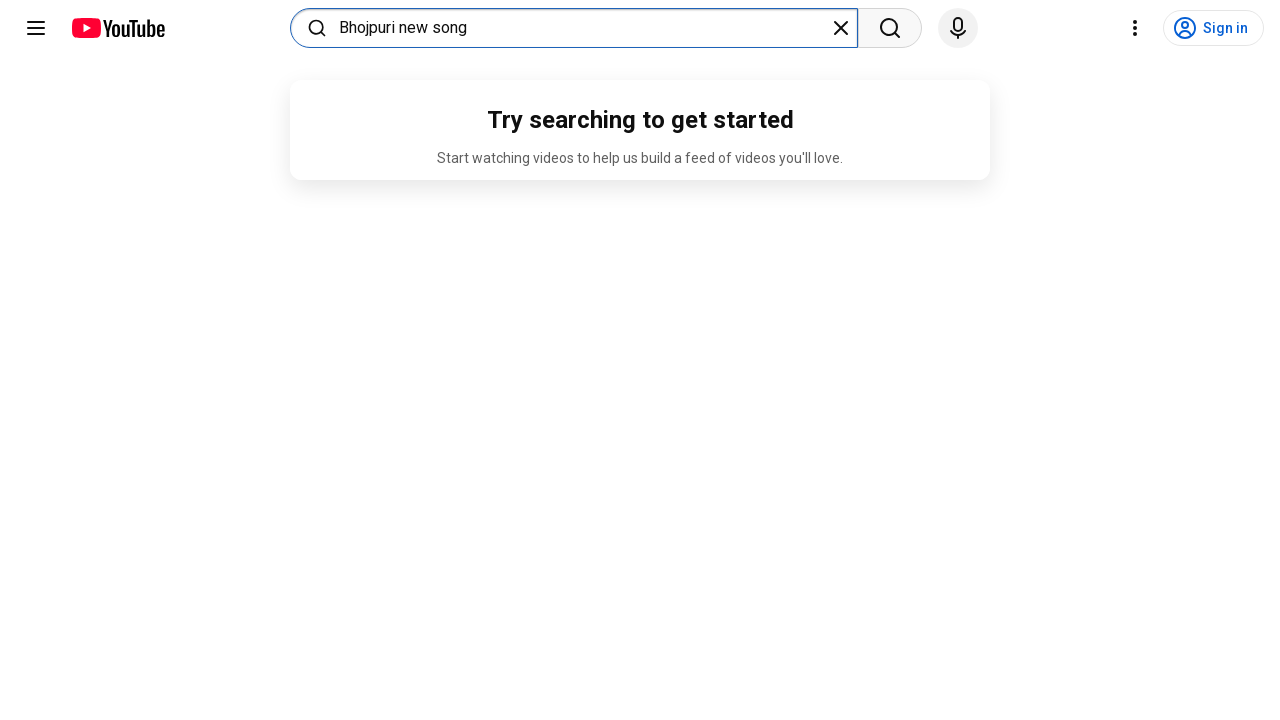

Clicked search button at (890, 28) on button[title='Search']
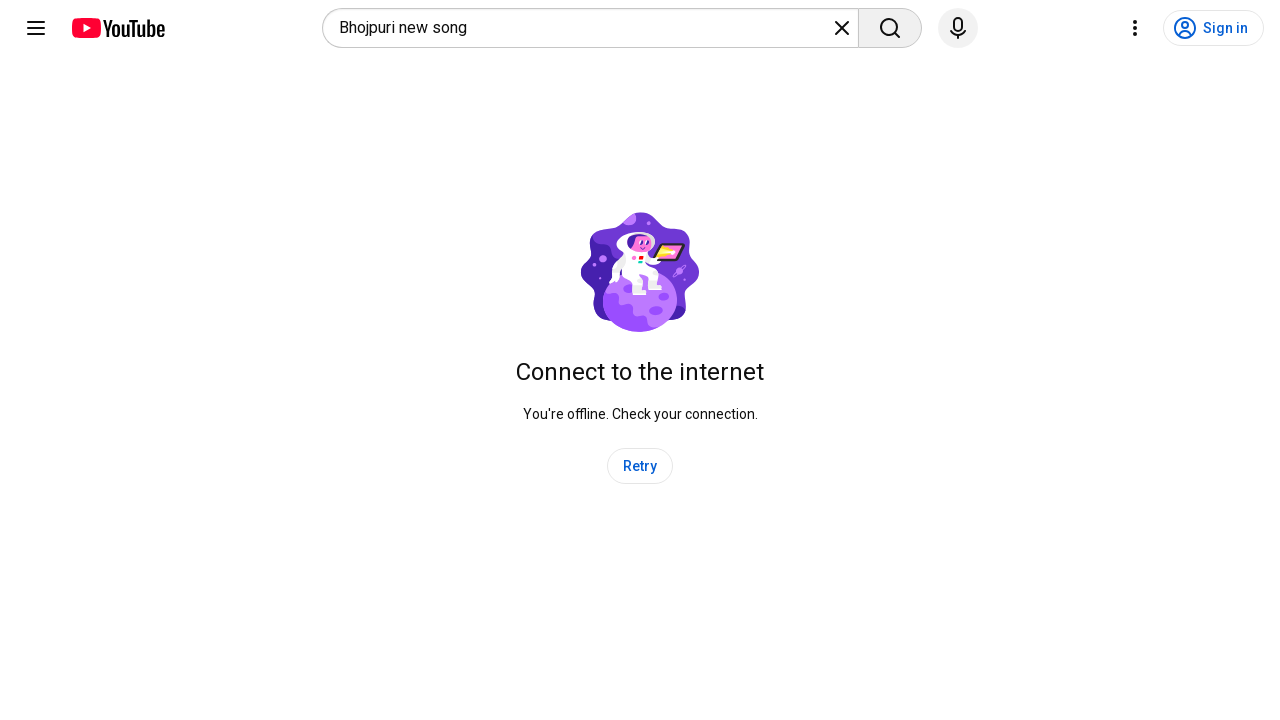

Waited for search results to load (networkidle)
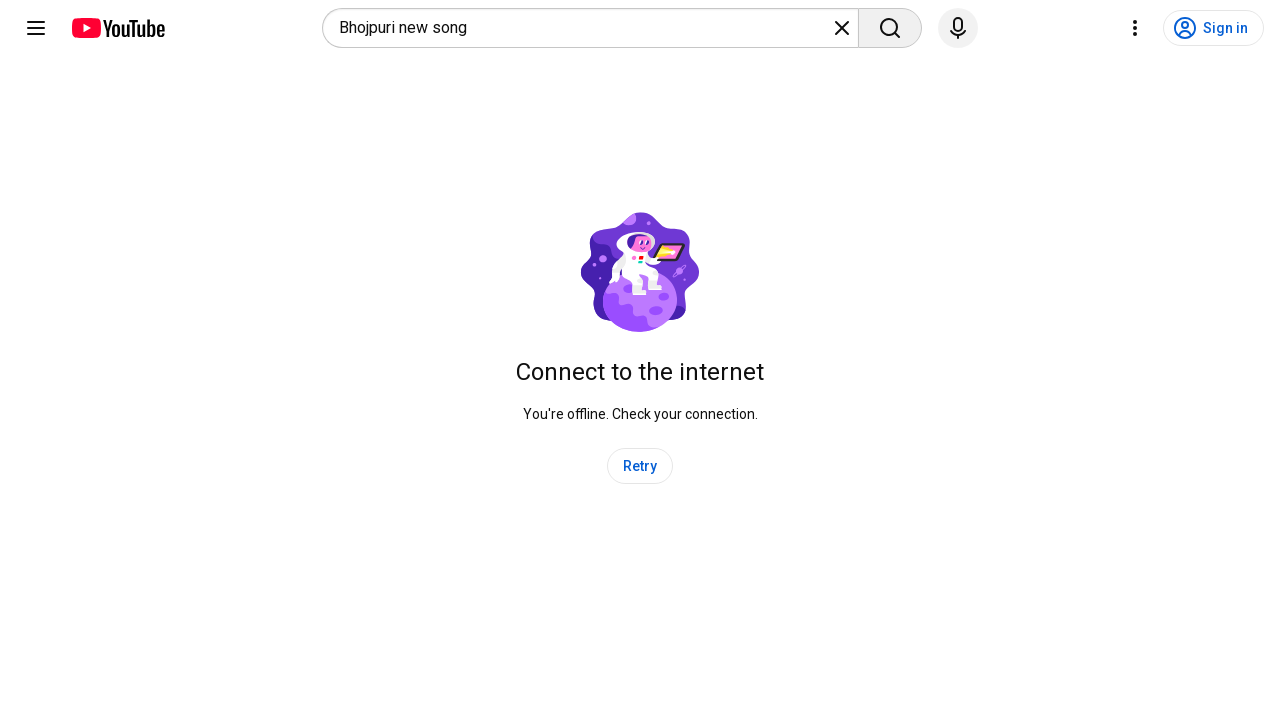

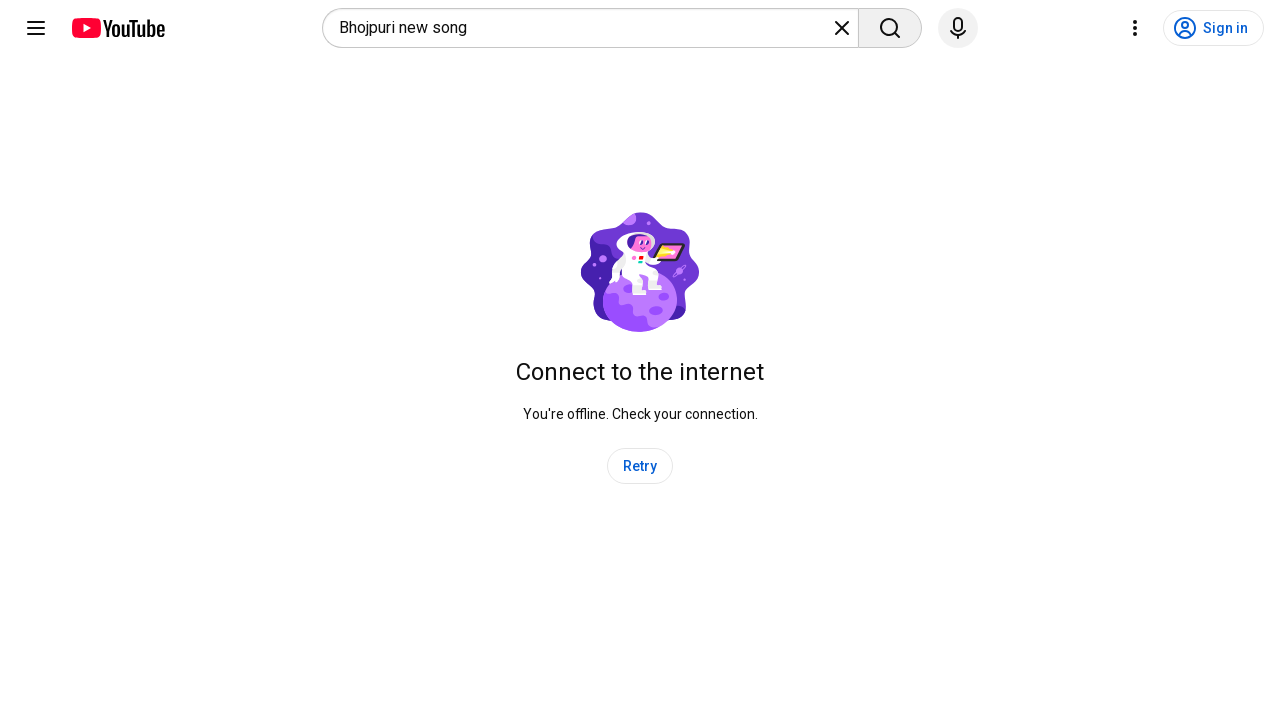